Fills out a form with name and employee ID fields, then submits the form

Starting URL: https://form.run/@nishino-1649647518

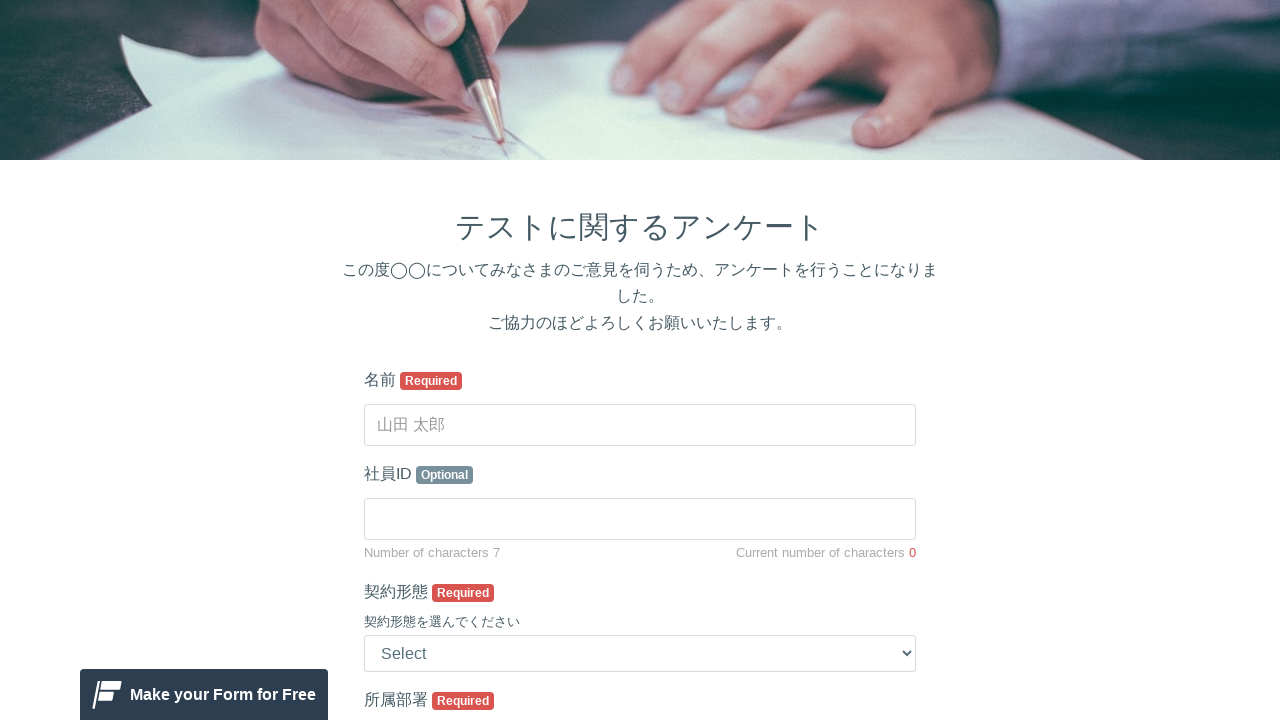

Filled name field with '小道蒼大' on #_field_1_name
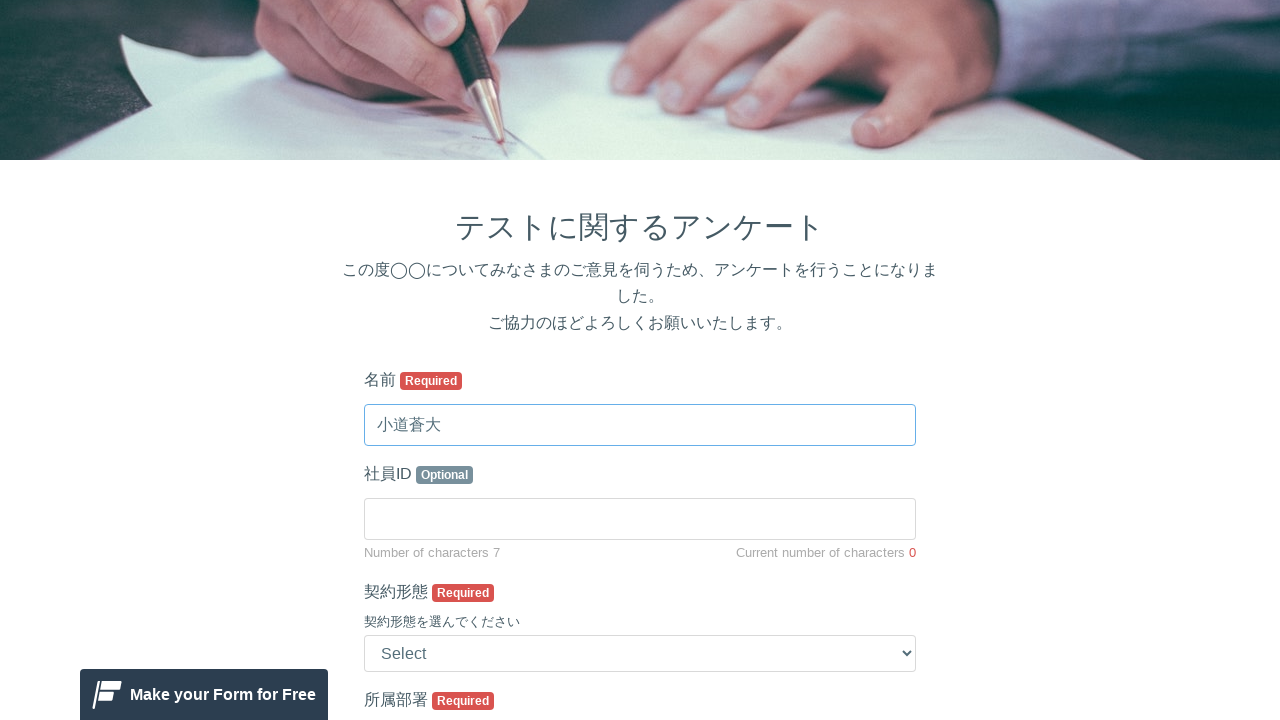

Filled employee ID field with '12345' on #_field_2
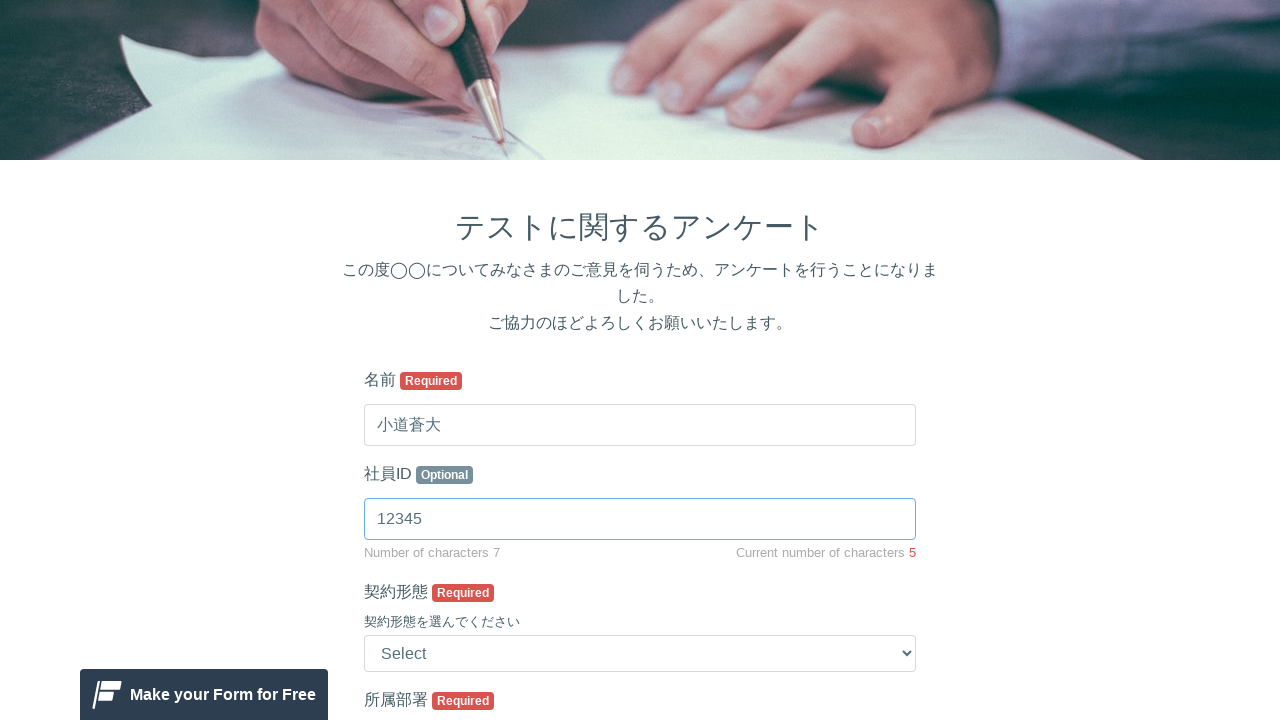

Clicked submit button at (640, 394) on .sf-btn
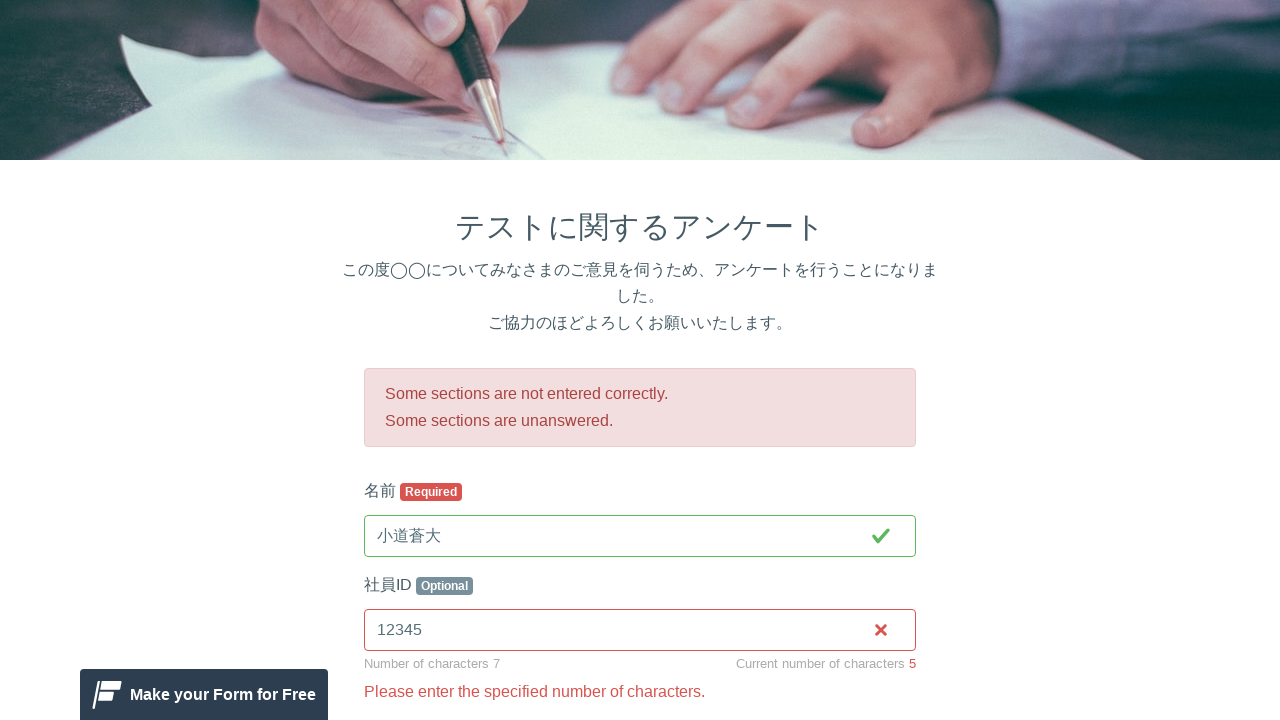

Form submission completed and network idle
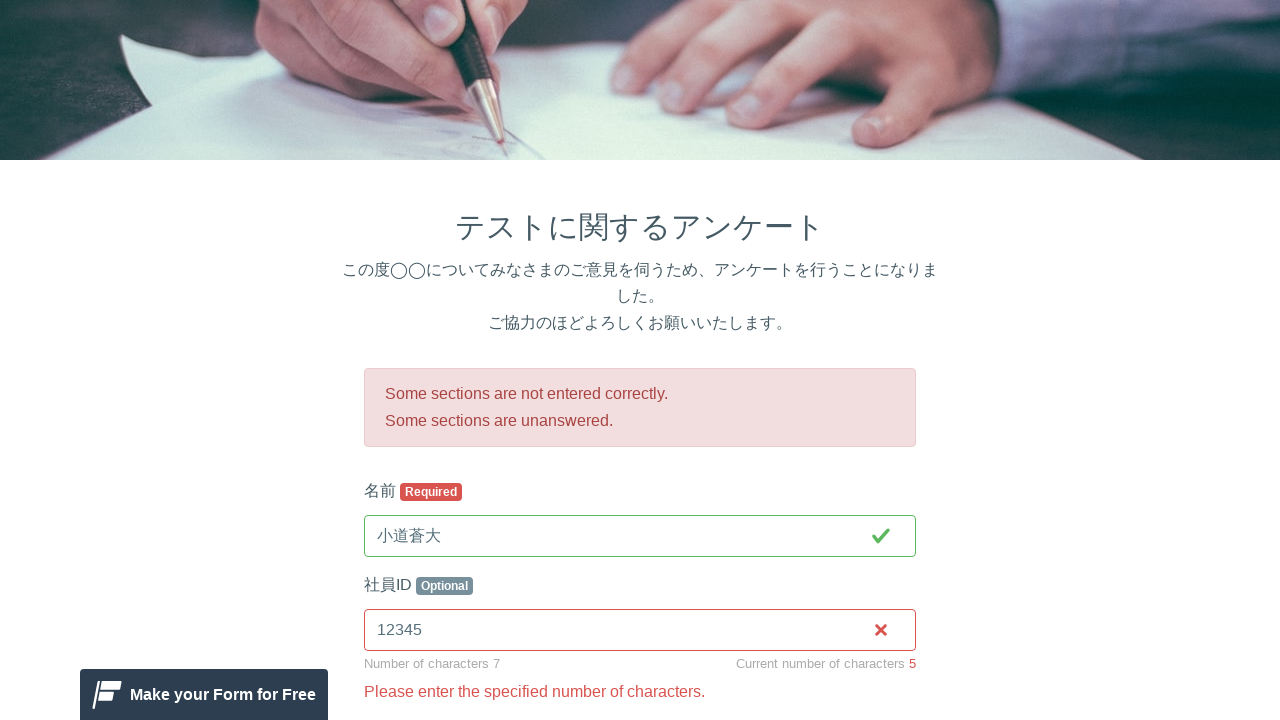

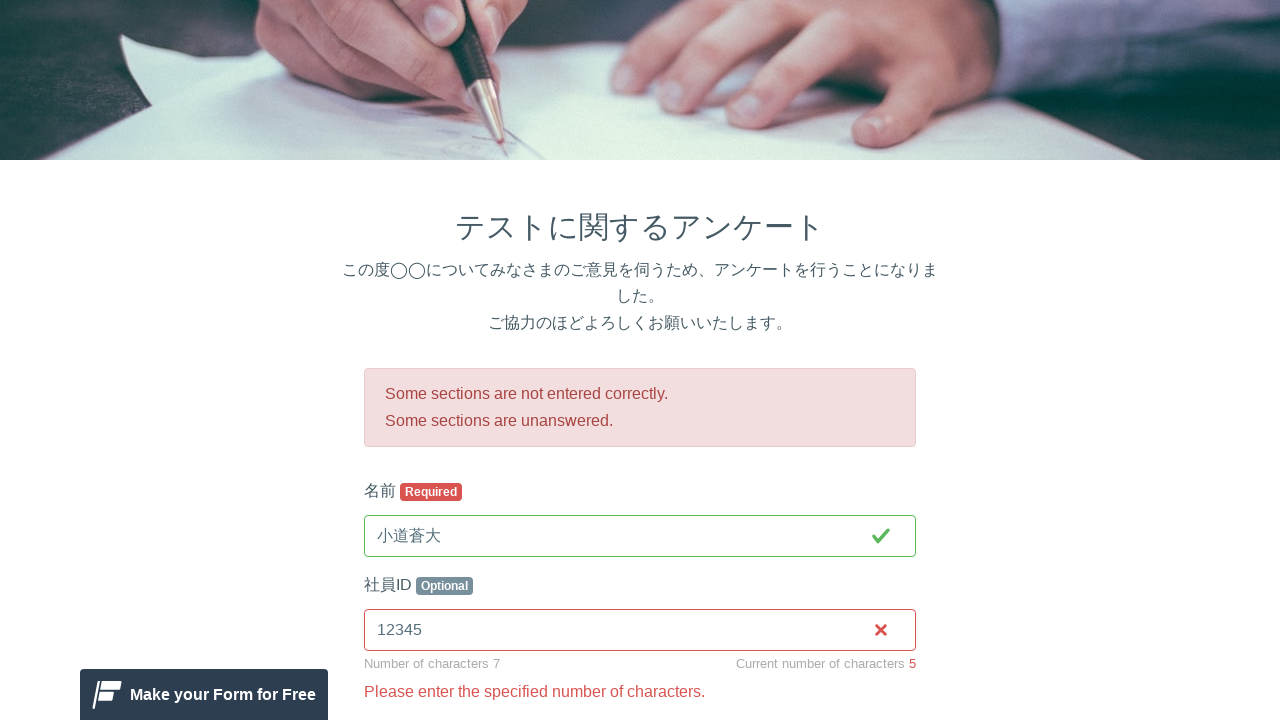